Tests form filling functionality by entering user details and copying current address to permanent address using keyboard shortcuts

Starting URL: https://demoqa.com/text-box

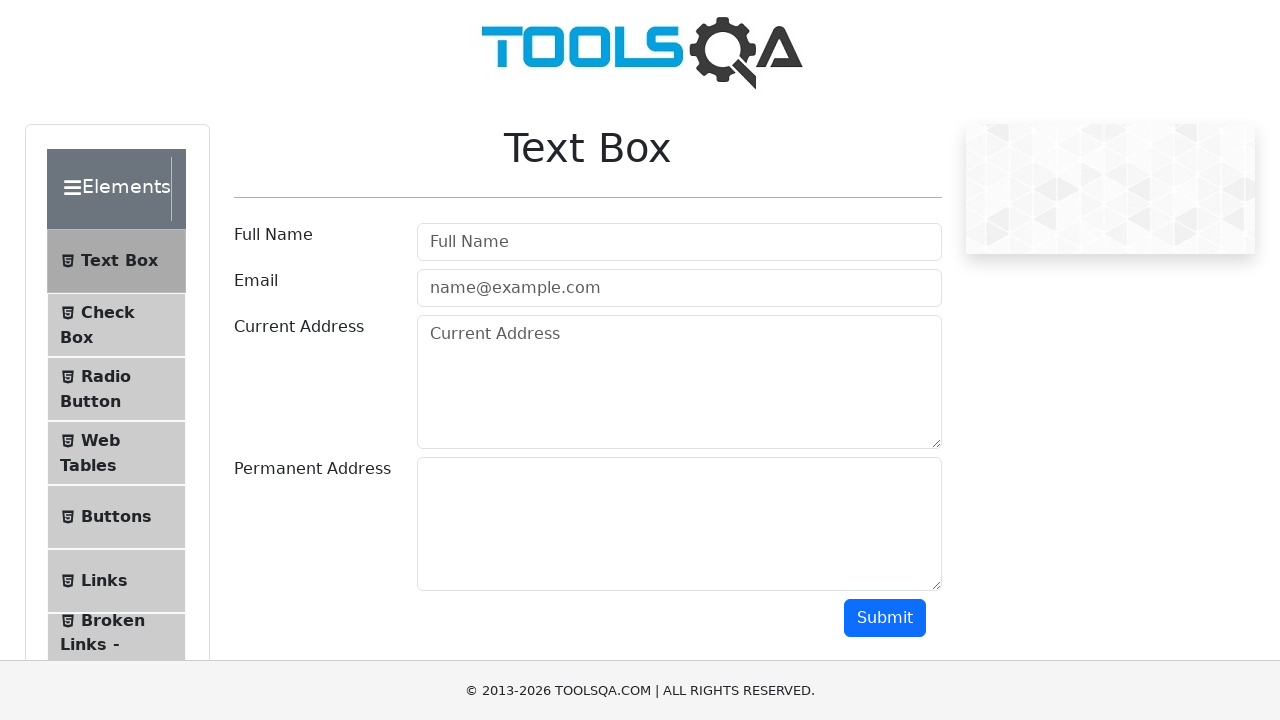

Filled username field with 'Rajendra Babu' on #userName
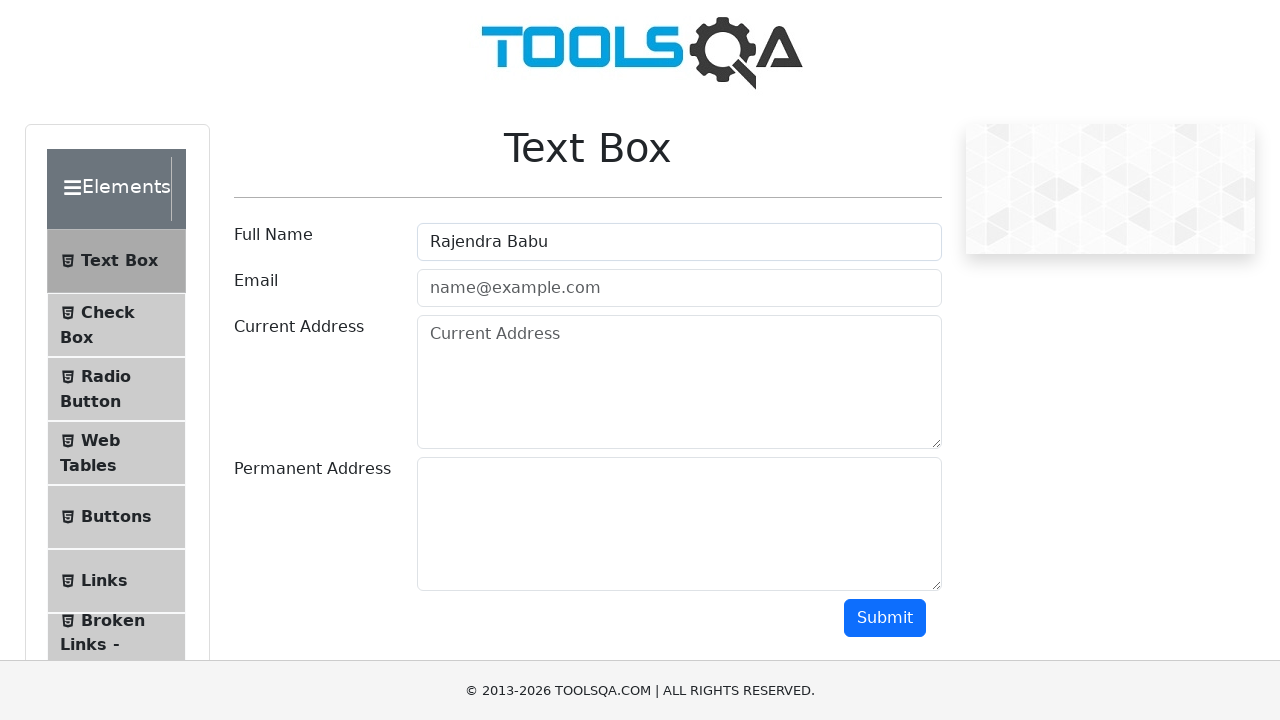

Filled email field with 'RajendraBabu@gmail.com' on #userEmail
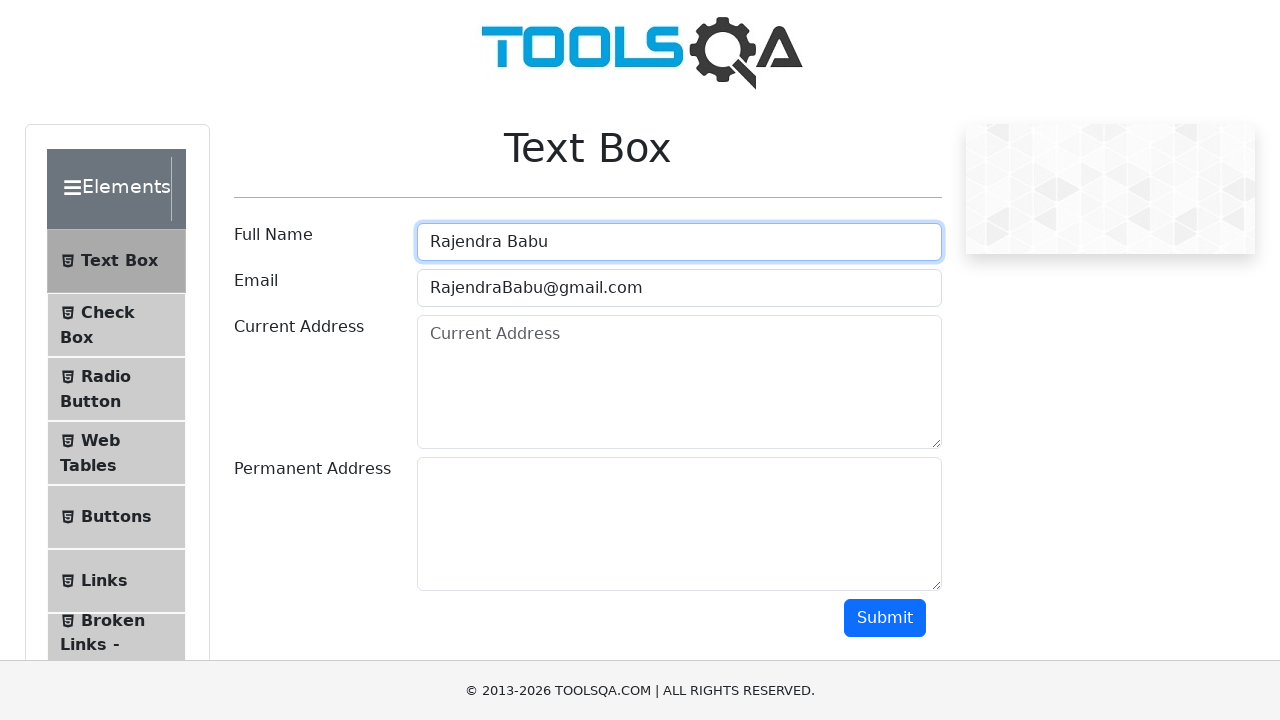

Filled current address field with '123, Cross1 , Street2 , Bangalore' on #currentAddress
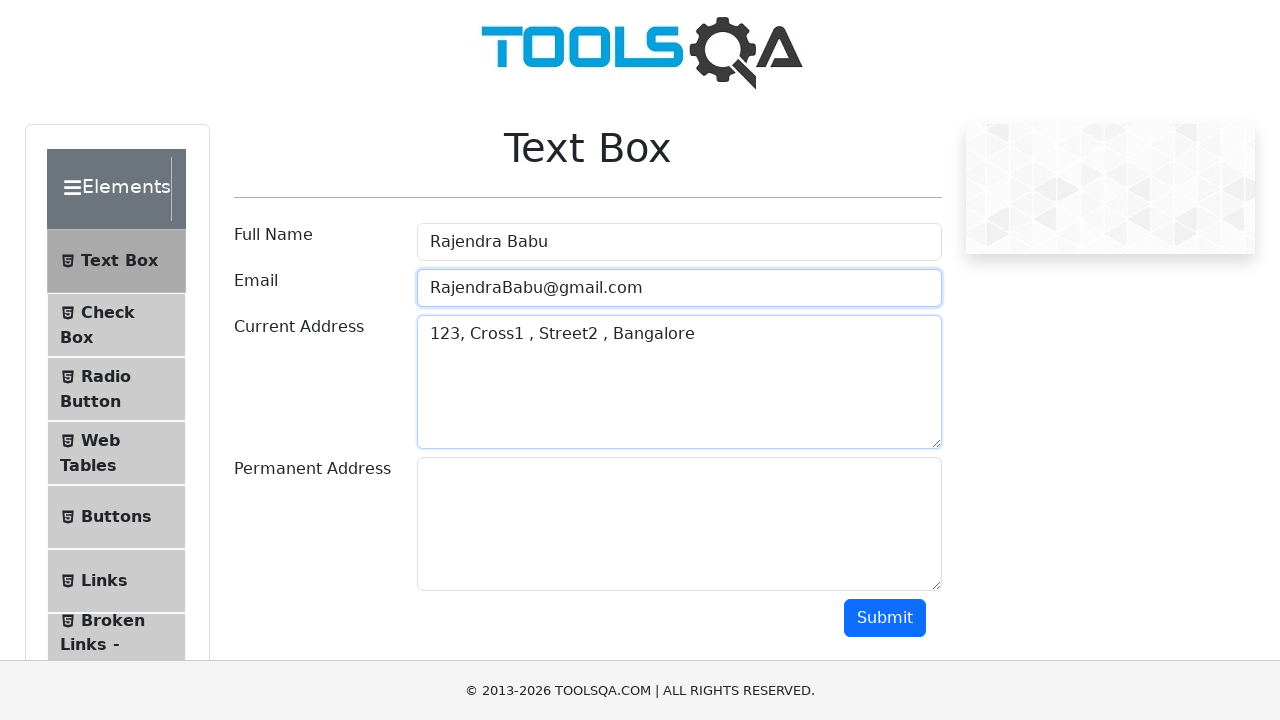

Clicked on current address field to focus it at (679, 382) on #currentAddress
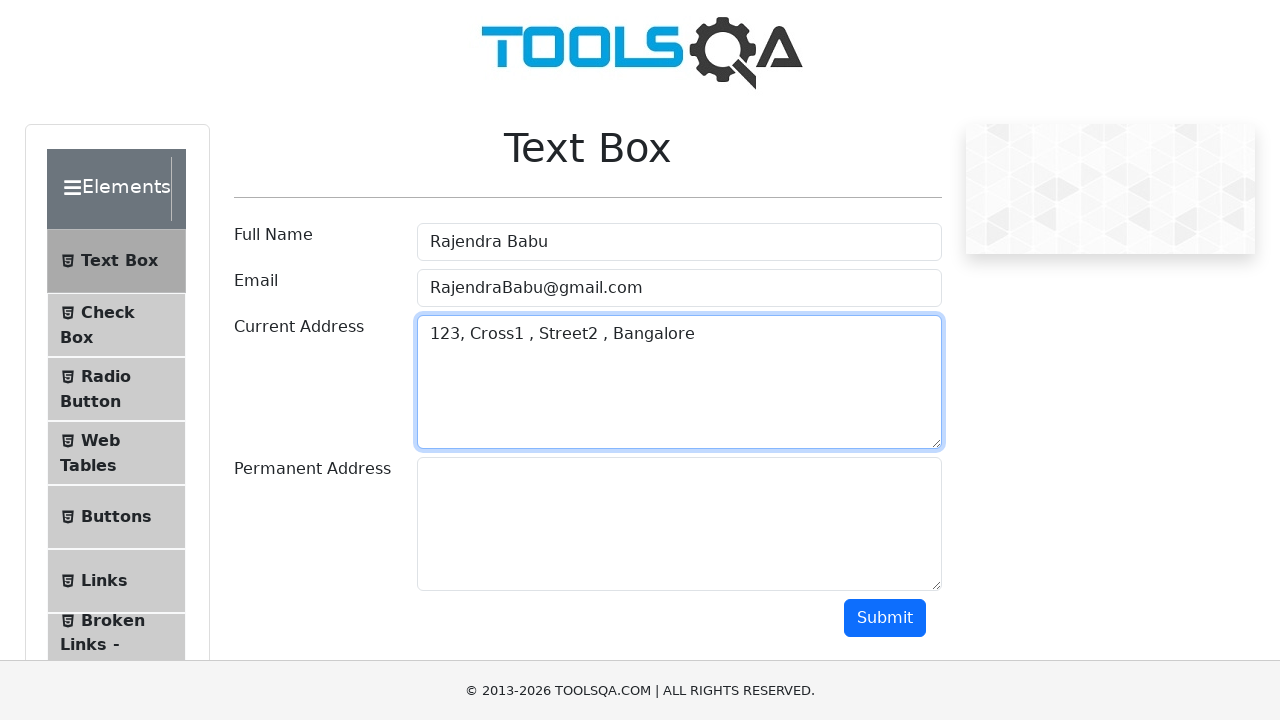

Selected all text in current address field using Ctrl+A
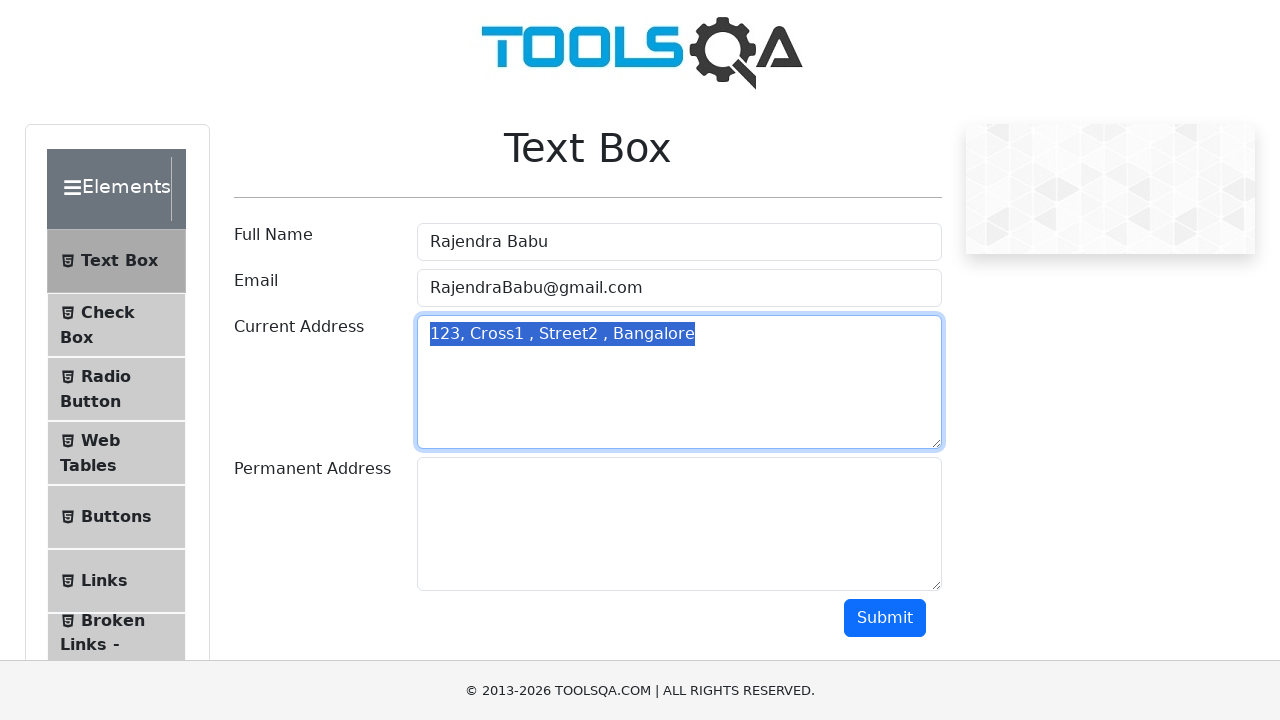

Copied current address text to clipboard using Ctrl+C
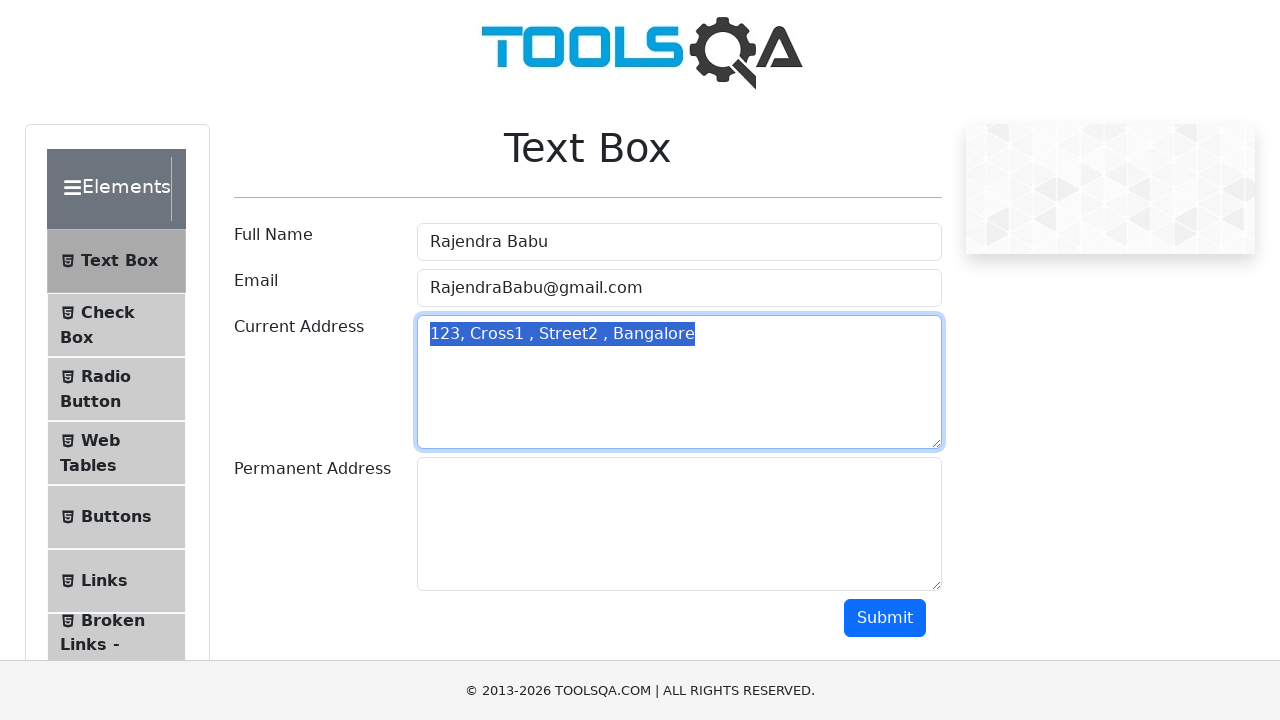

Pressed Tab to navigate to permanent address field
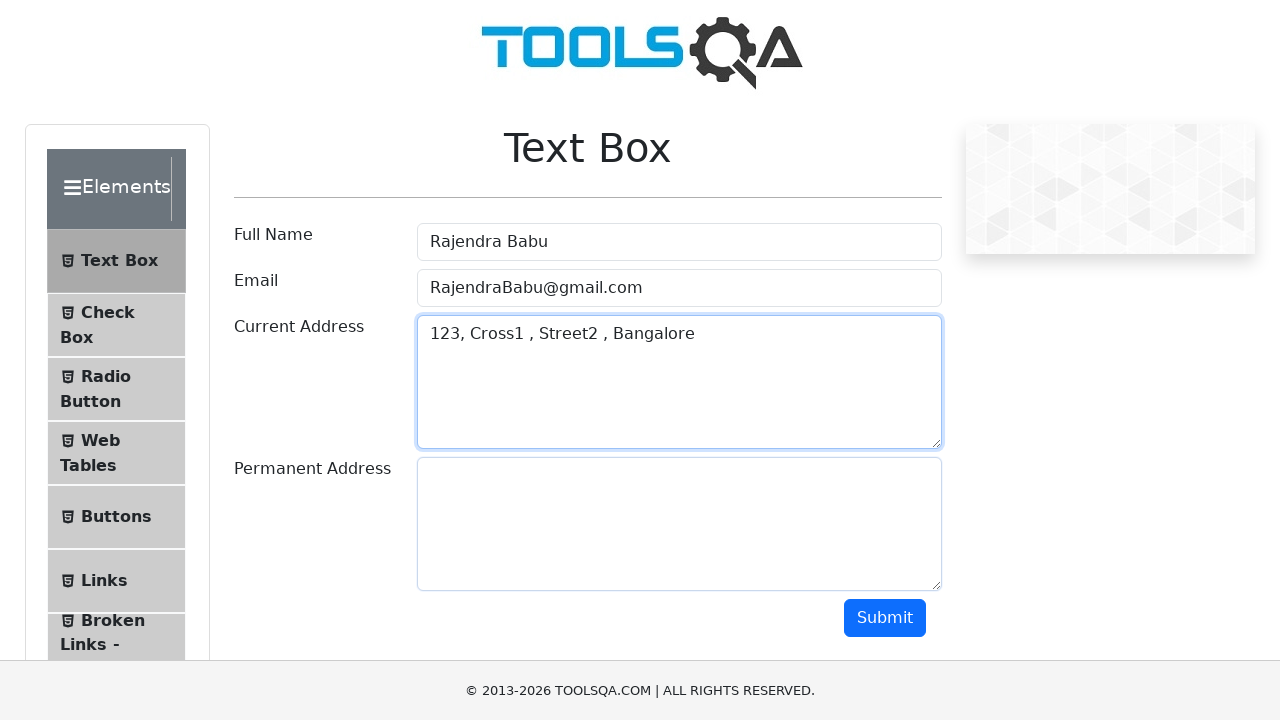

Pasted current address to permanent address field using Ctrl+V
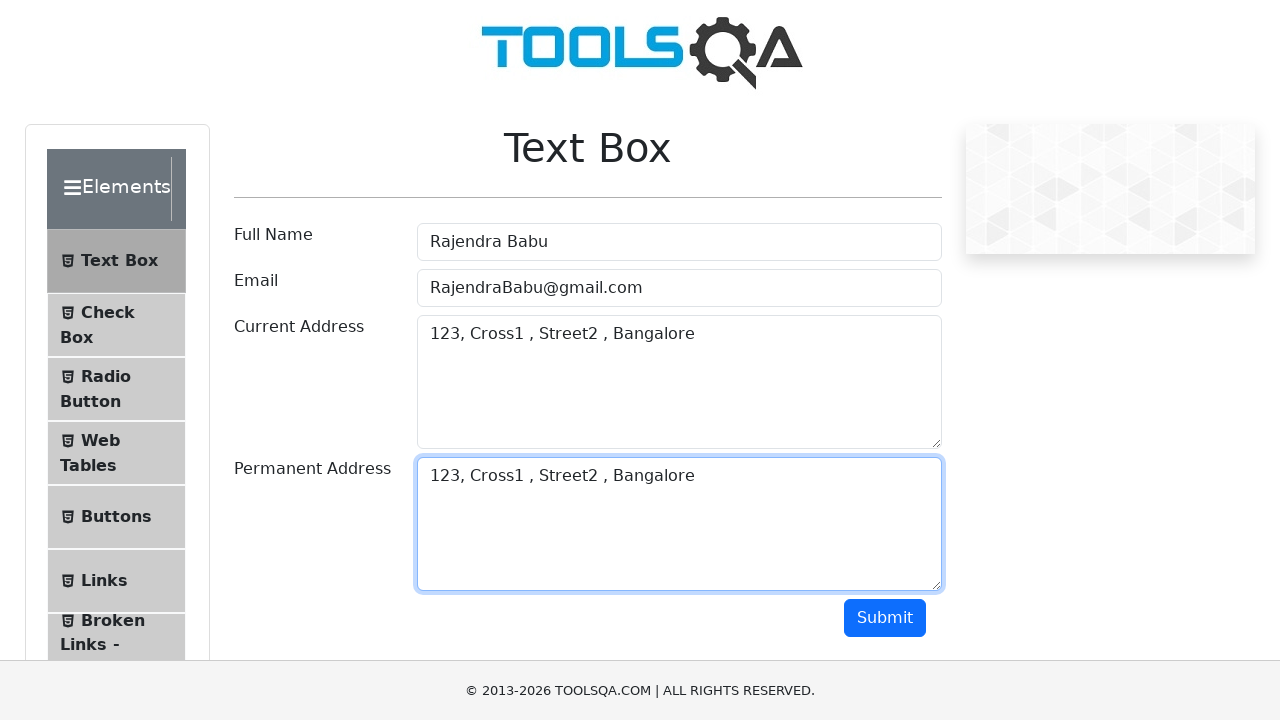

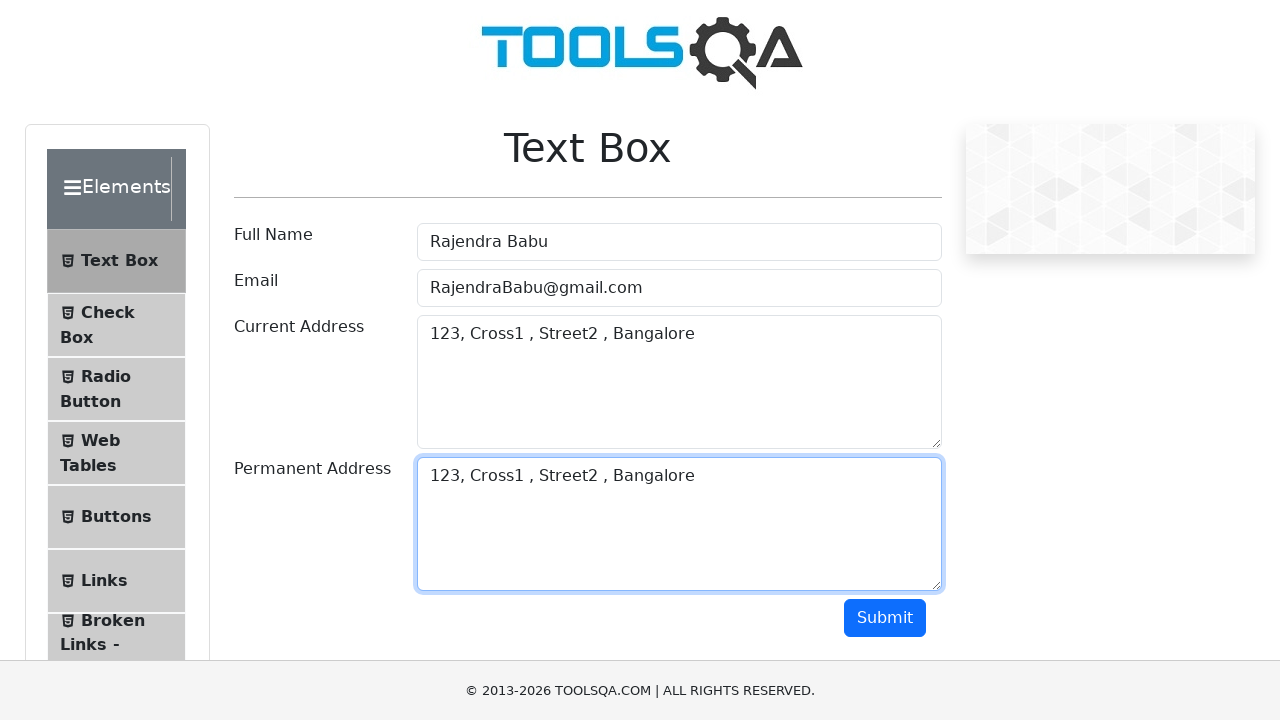